Tests link navigation by finding a link with partial text "base.io" and clicking it to navigate to the linked page

Starting URL: https://seleniumbase.io/demo_page/

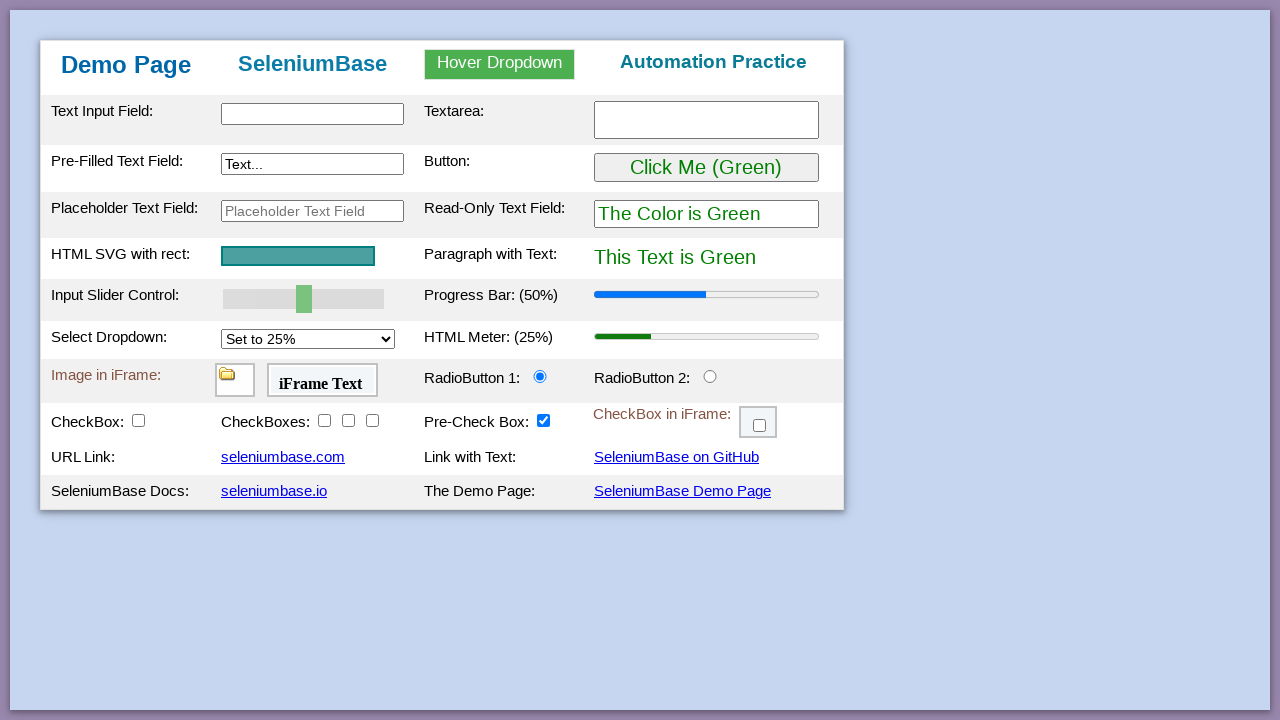

Navigated to SeleniumBase demo page
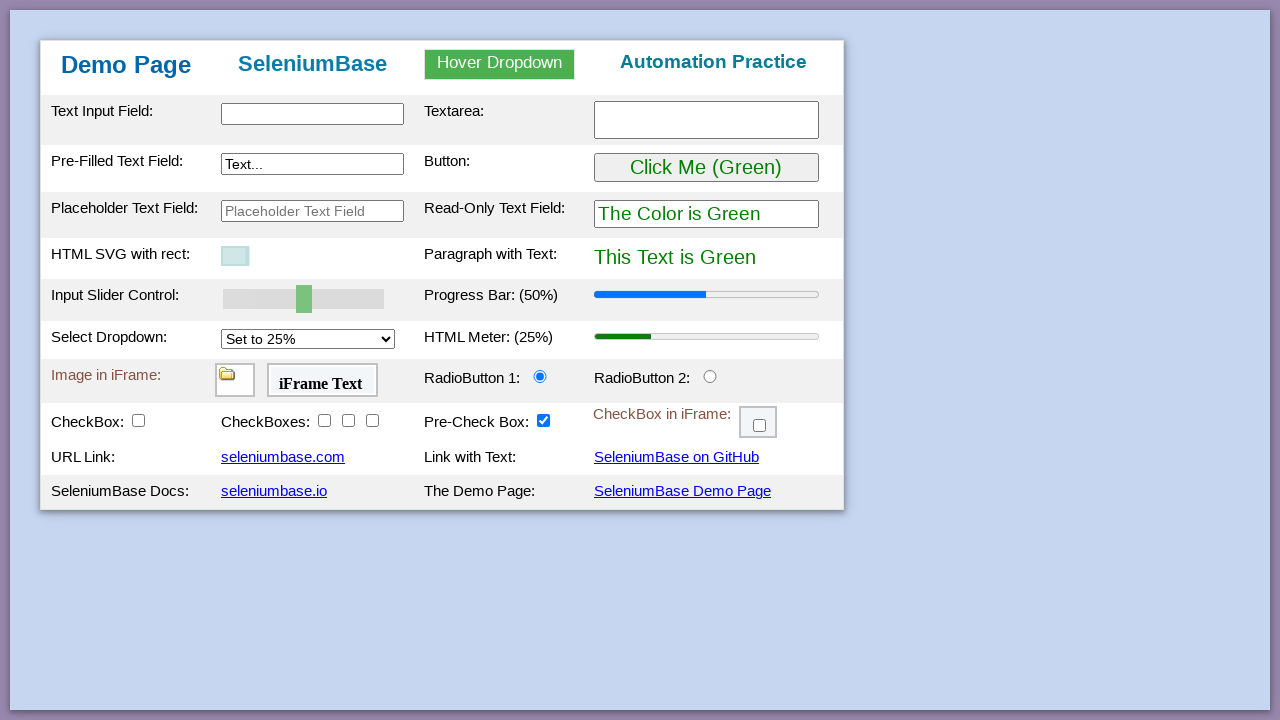

Clicked link containing 'base.io' text to navigate at (274, 491) on a:has-text('base.io')
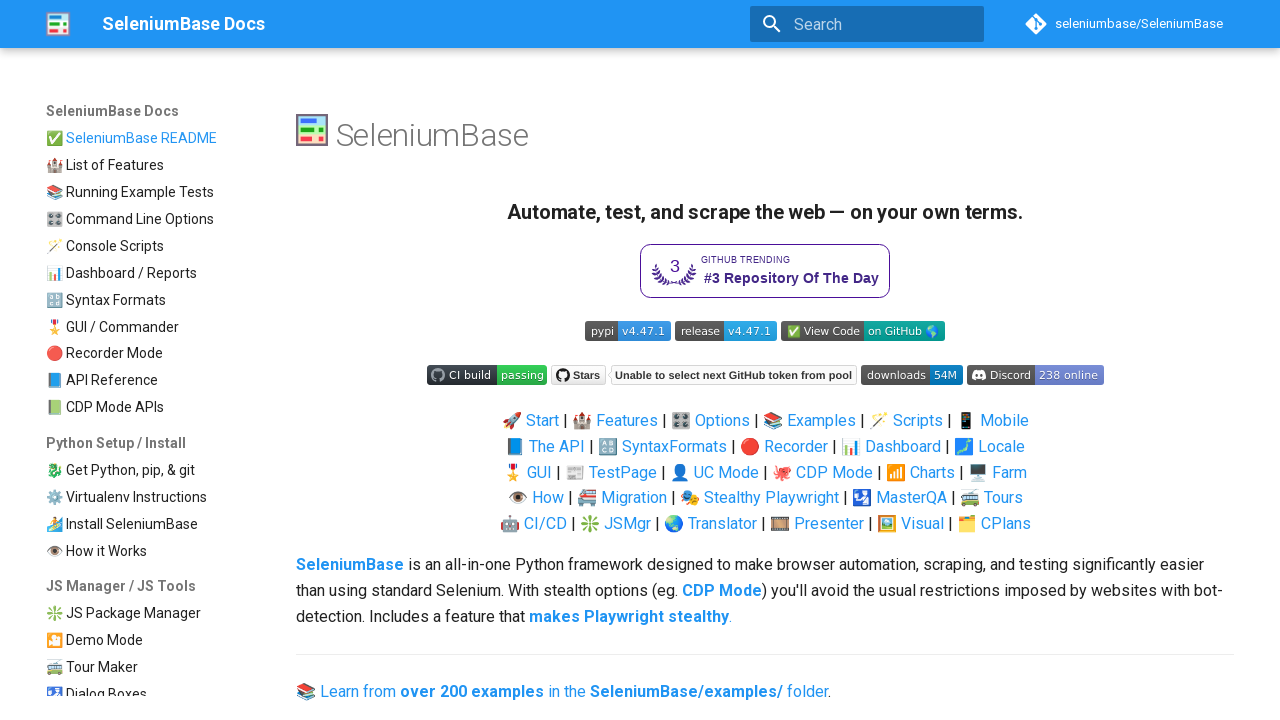

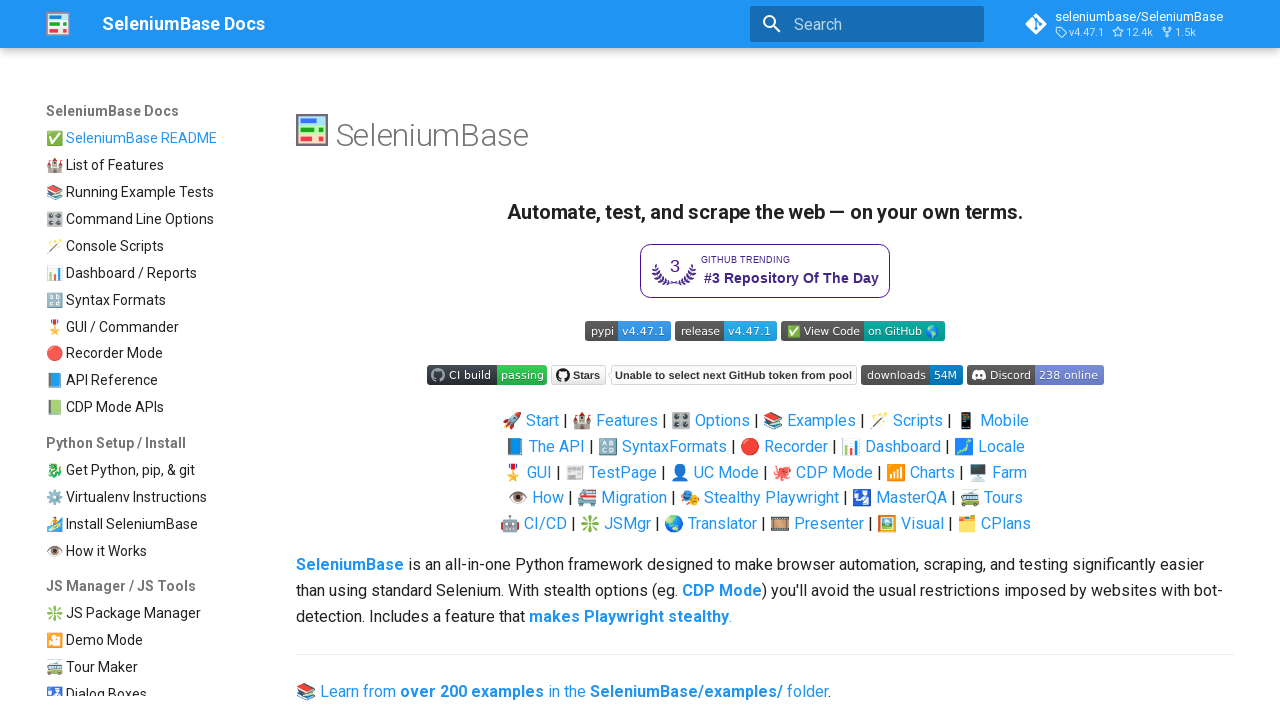